Navigates to the Rahul Shetty Academy Automation Practice page and verifies the page loads successfully

Starting URL: https://rahulshettyacademy.com/AutomationPractice/

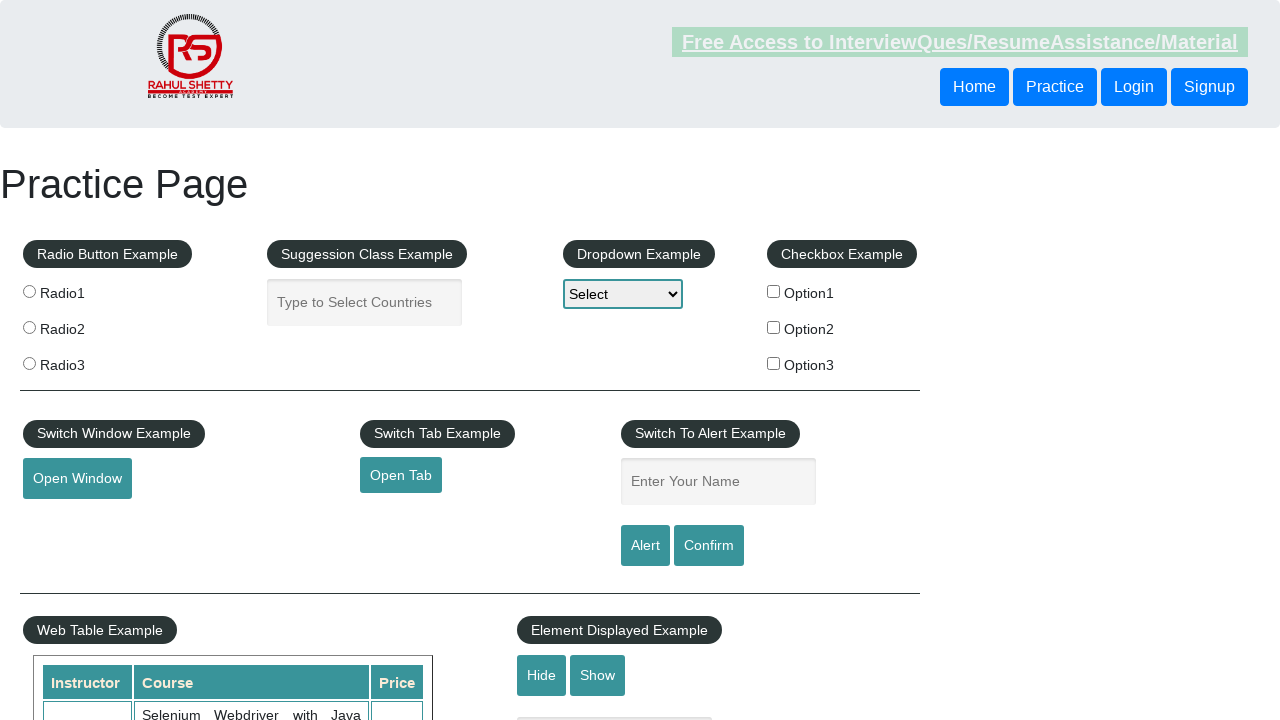

Page DOM content loaded
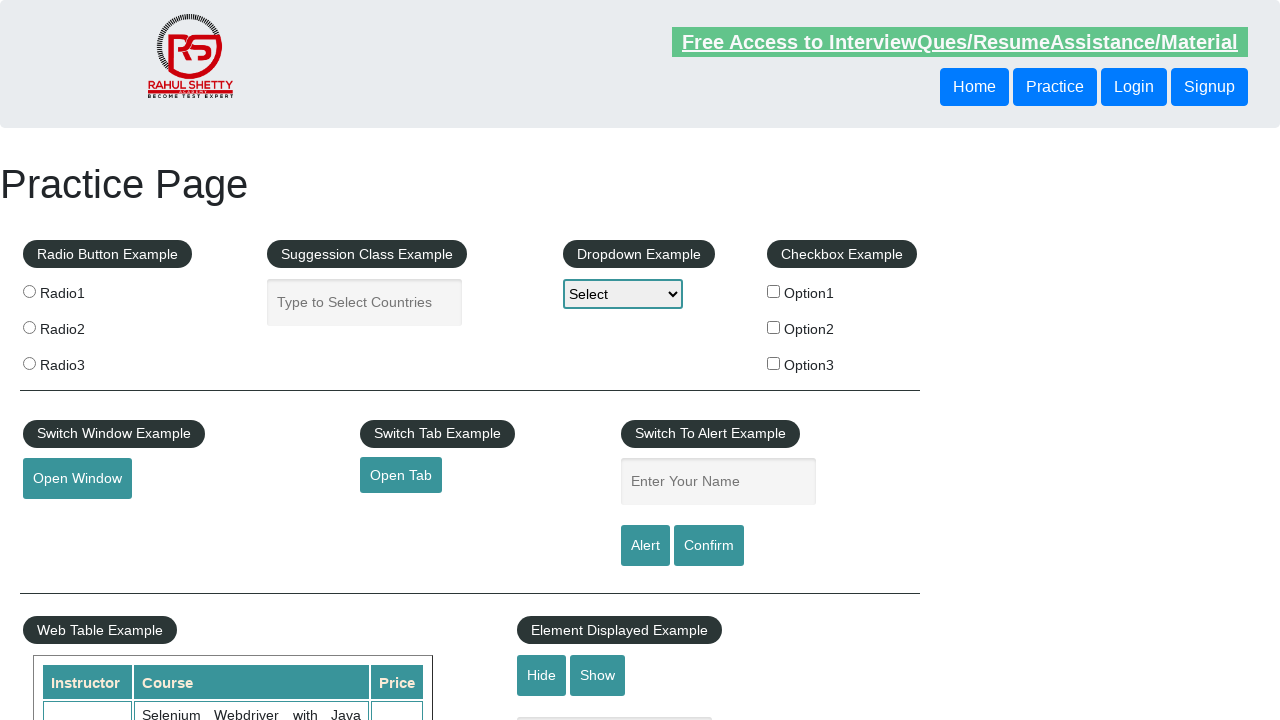

Body element is visible - Rahul Shetty Academy Automation Practice page loaded successfully
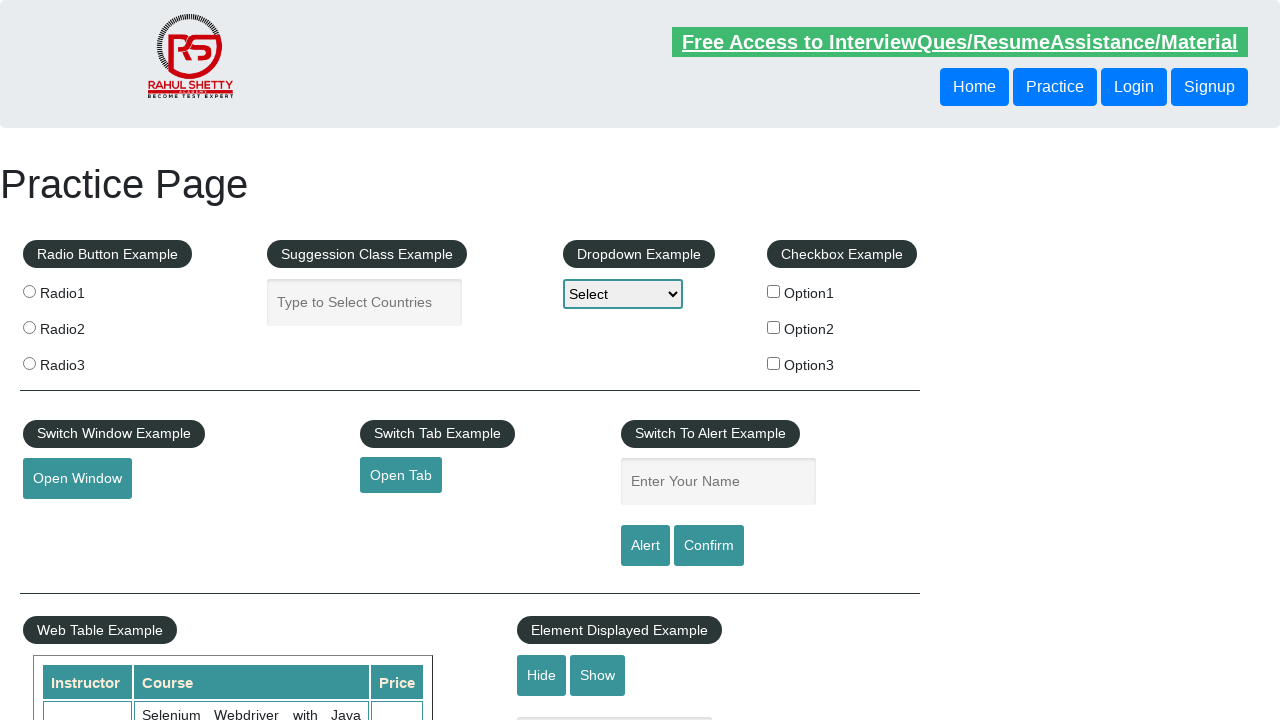

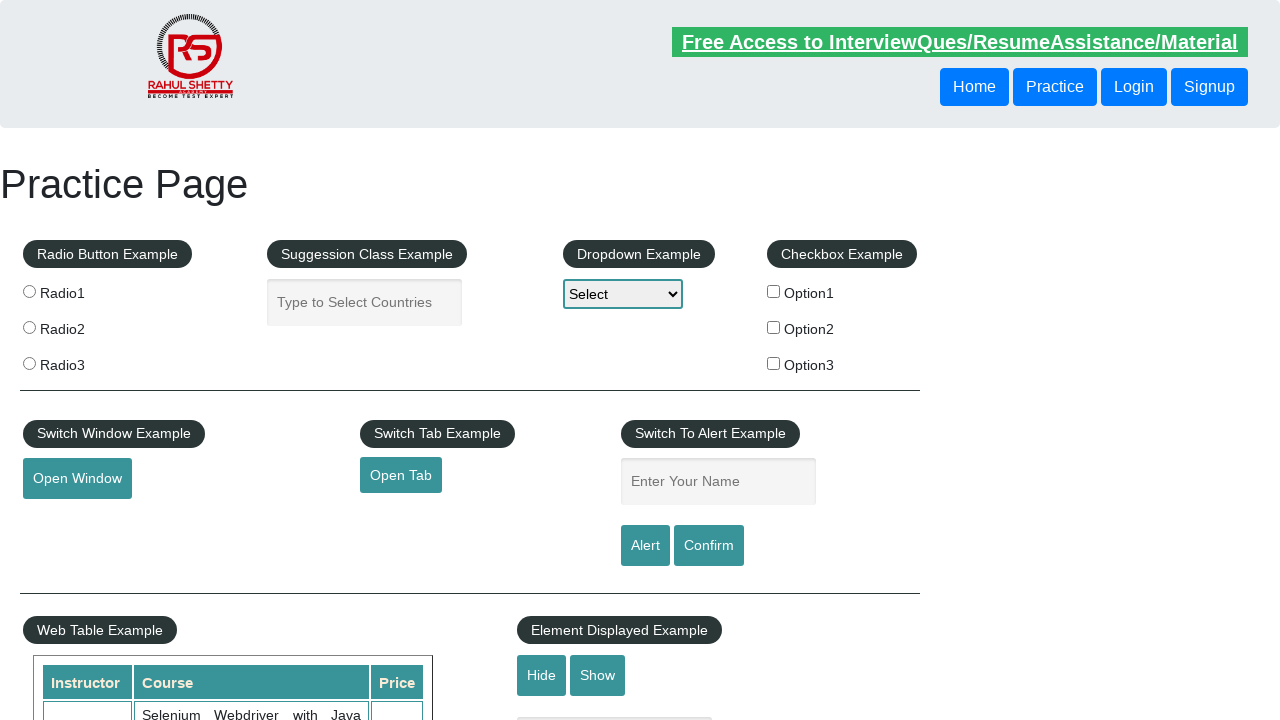